Tests search functionality on bolid.ru website by entering a product code "с2000-2" into the search box and clicking the search button

Starting URL: https://bolid.ru/

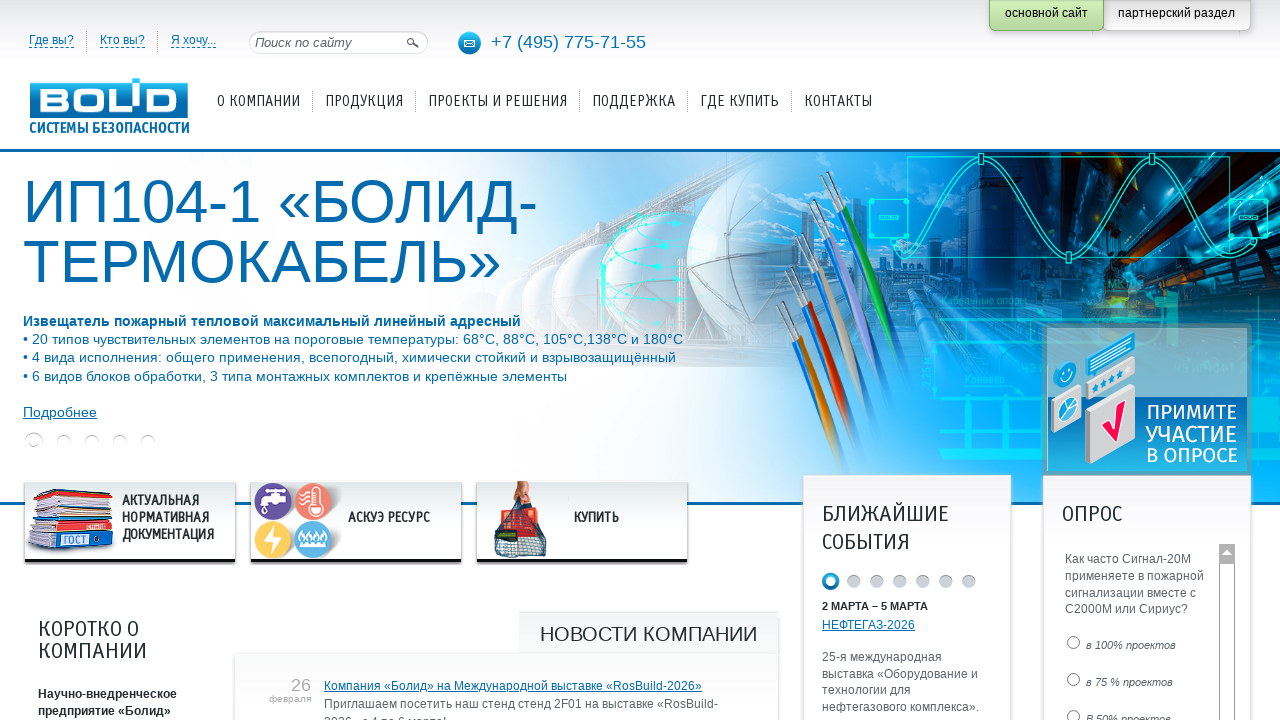

Filled search box with product code 'с2000-2' on //html/body/div[1]/div/div[1]/div[1]/input[2]
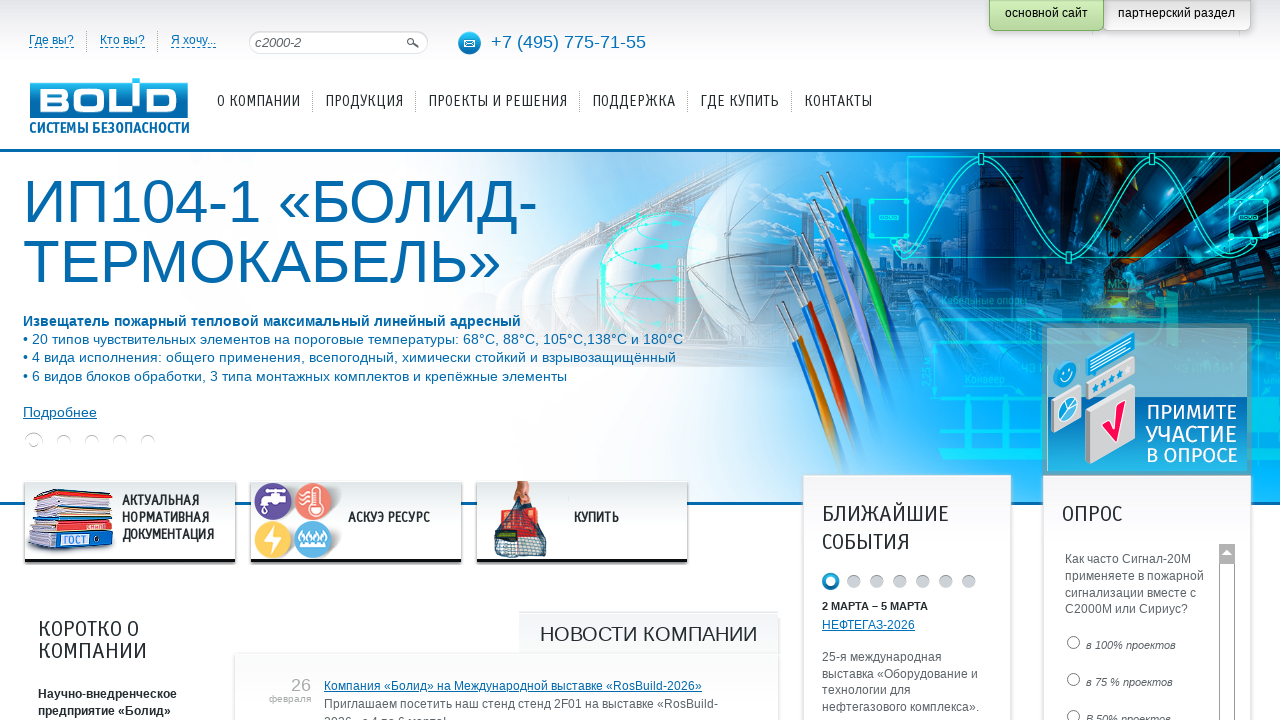

Clicked search button to perform search at (413, 42) on xpath=//html/body/div[1]/div/div[1]/div[1]/input[1]
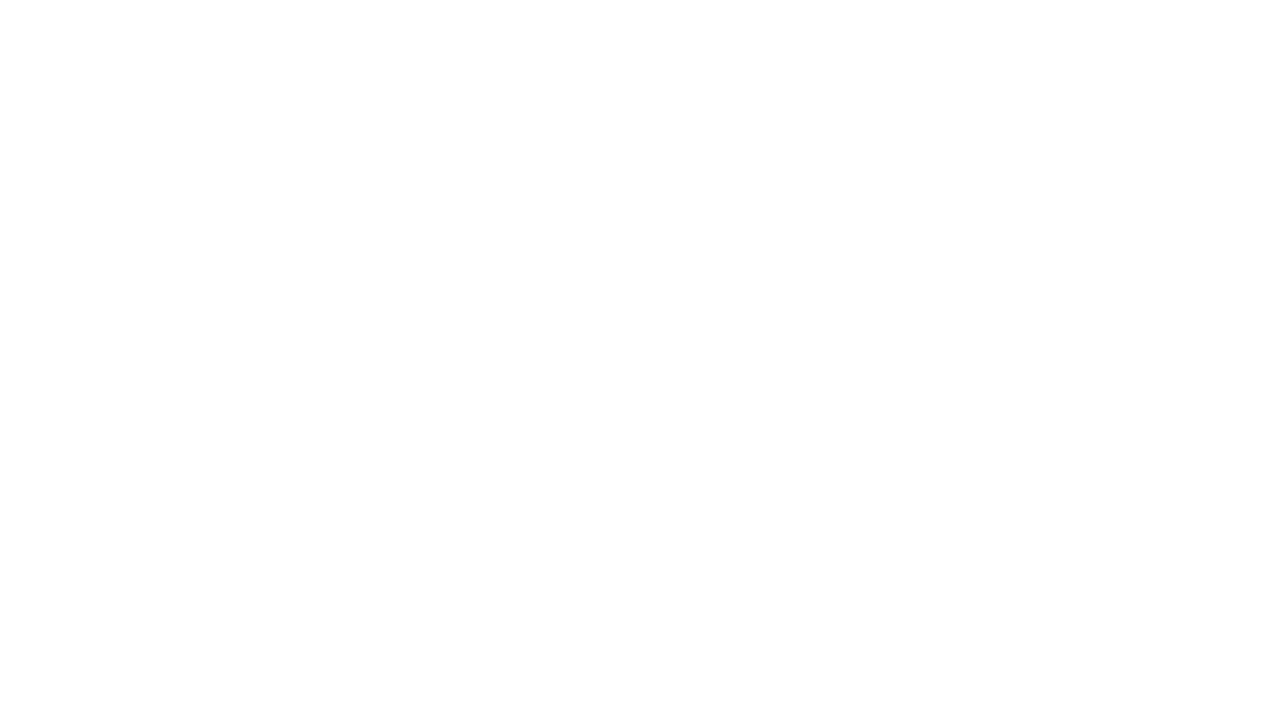

Search results loaded successfully
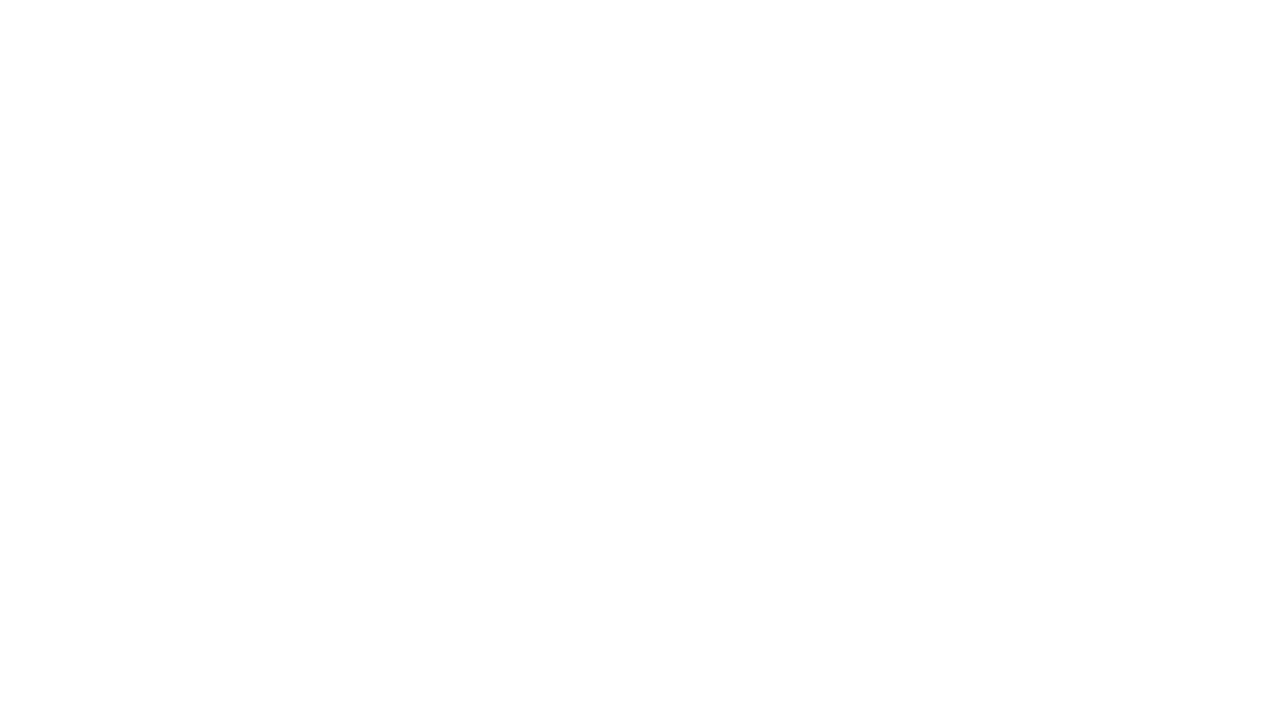

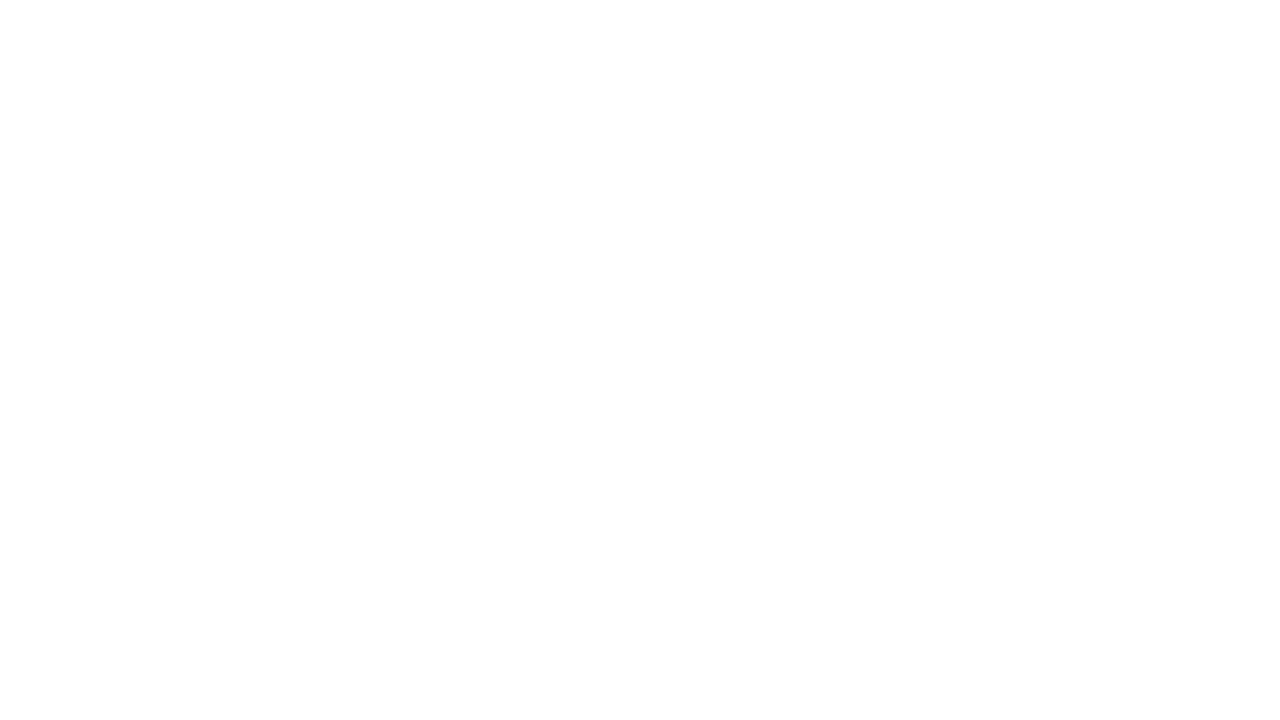